Tests a simple JavaScript alert by clicking a button that triggers the alert and accepting it

Starting URL: https://letcode.in/alert

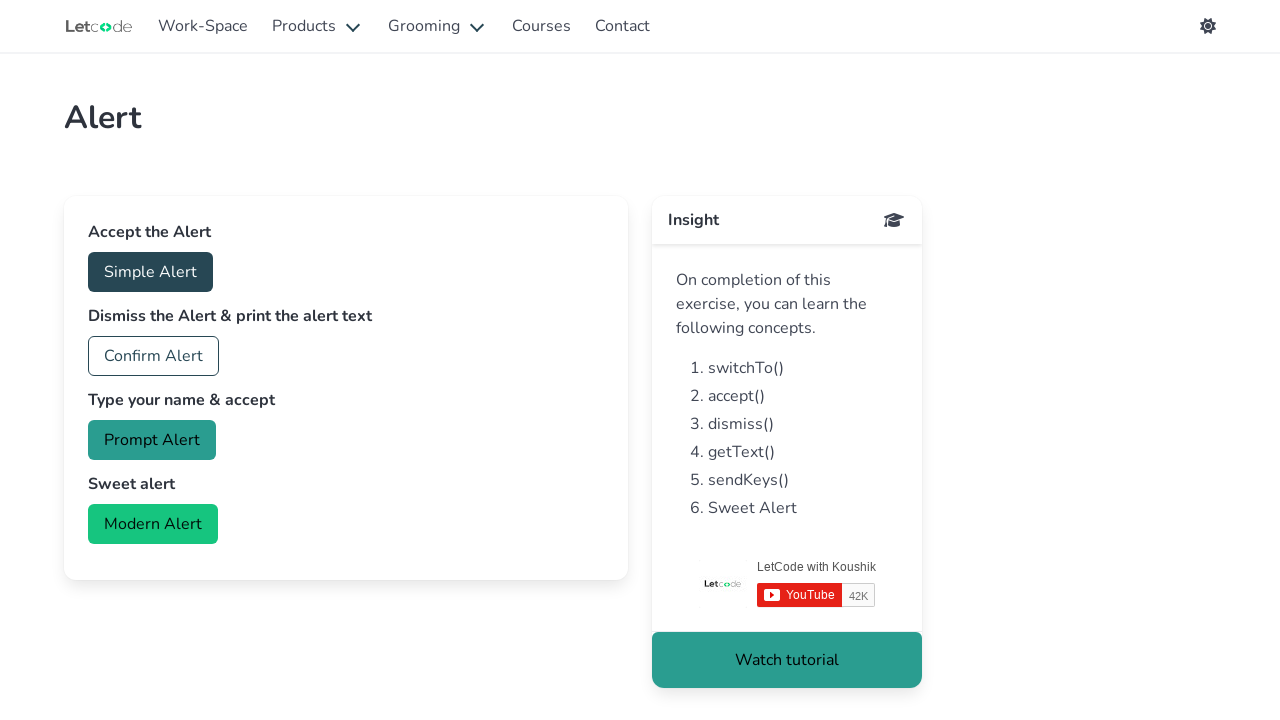

Clicked the simple alert button at (150, 272) on #accept
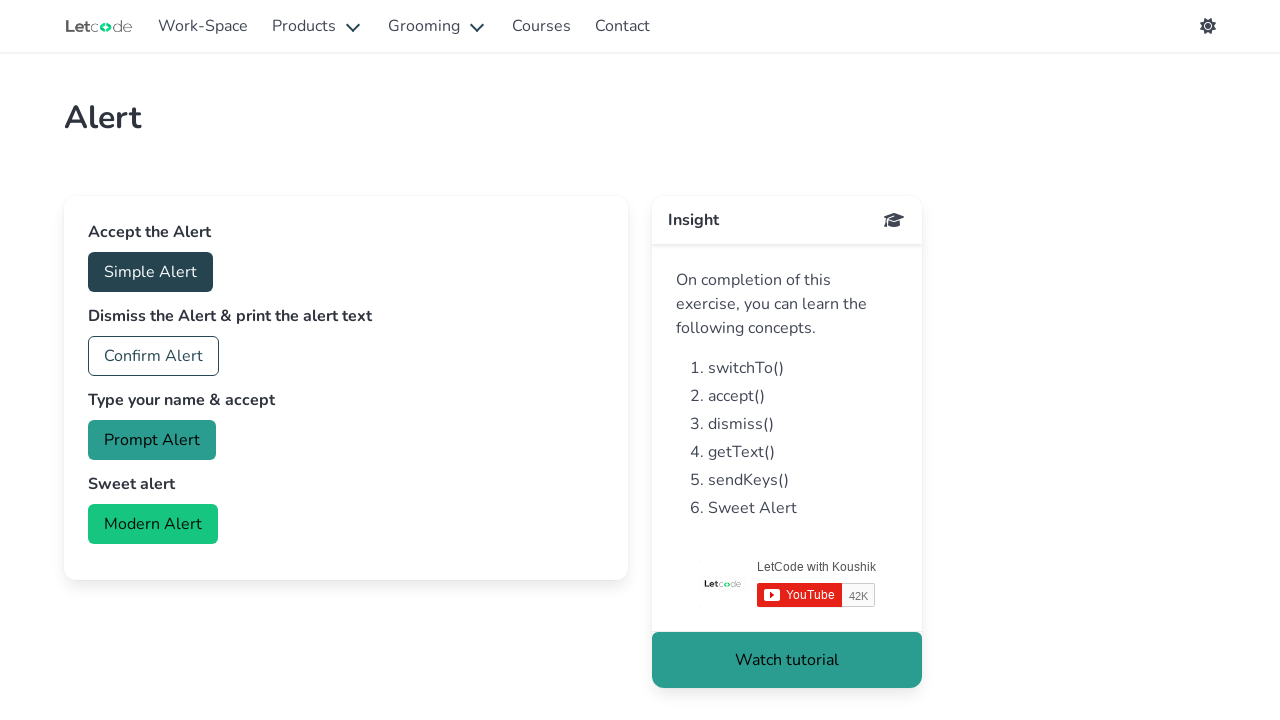

Set up dialog handler to accept alerts
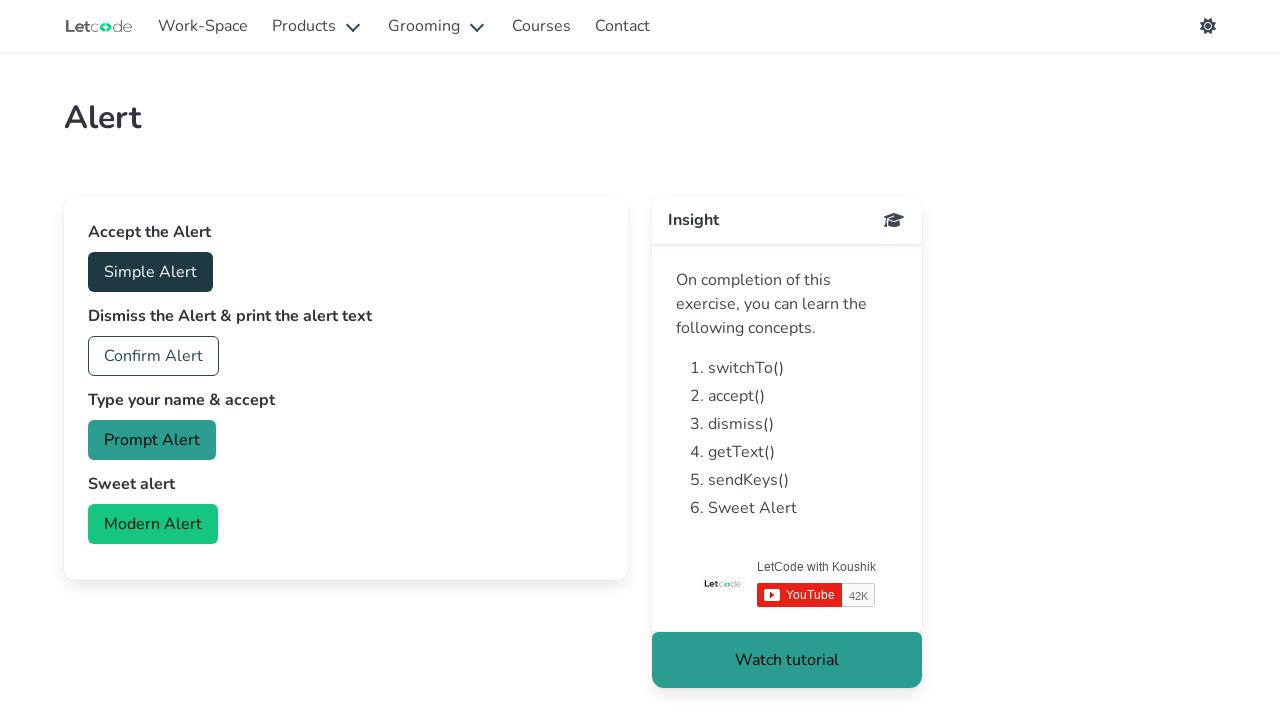

Clicked the alert button again to trigger the alert at (150, 272) on #accept
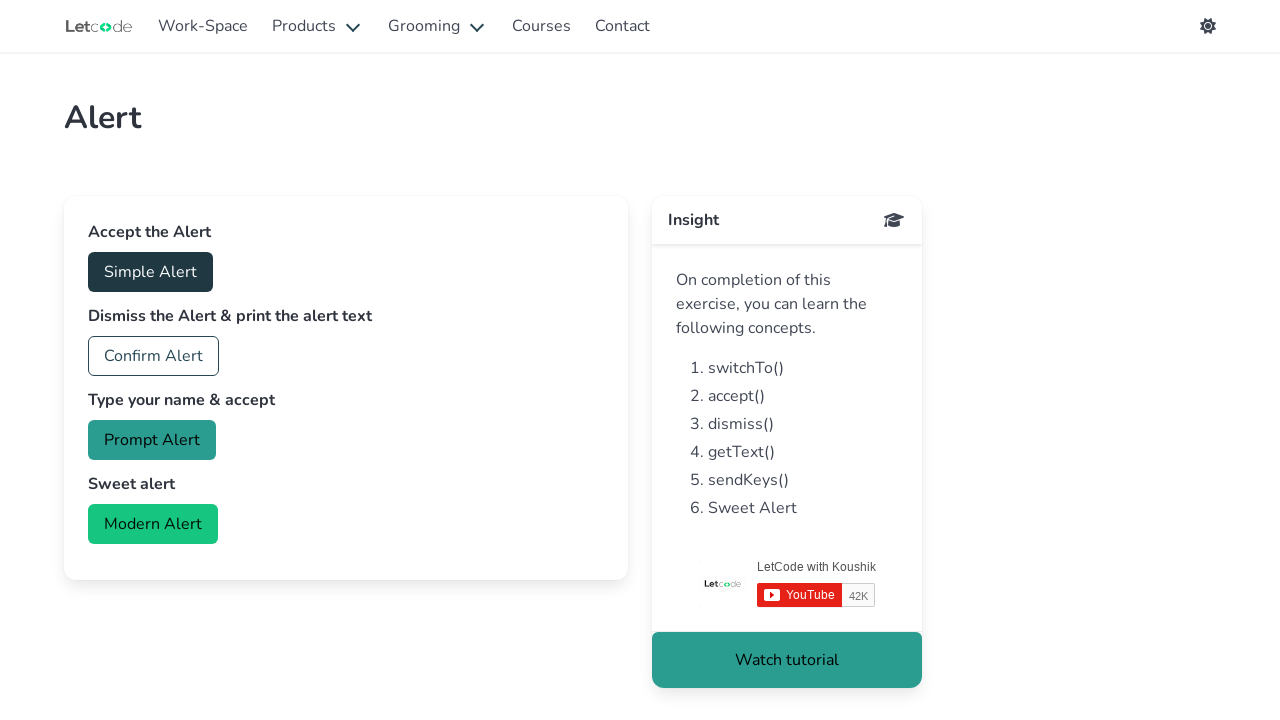

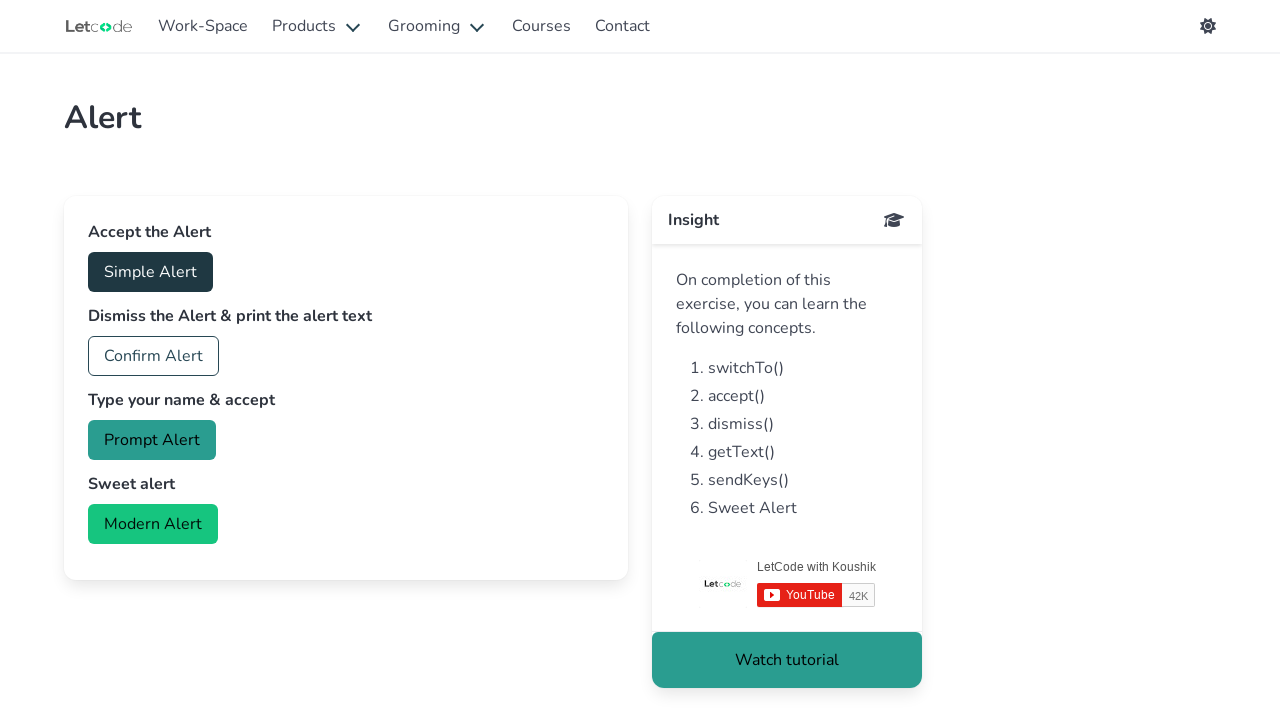